Navigates to a course content page, scrolls to specific sections including job openings and online classroom elements

Starting URL: http://greenstech.in/selenium-course-content.html

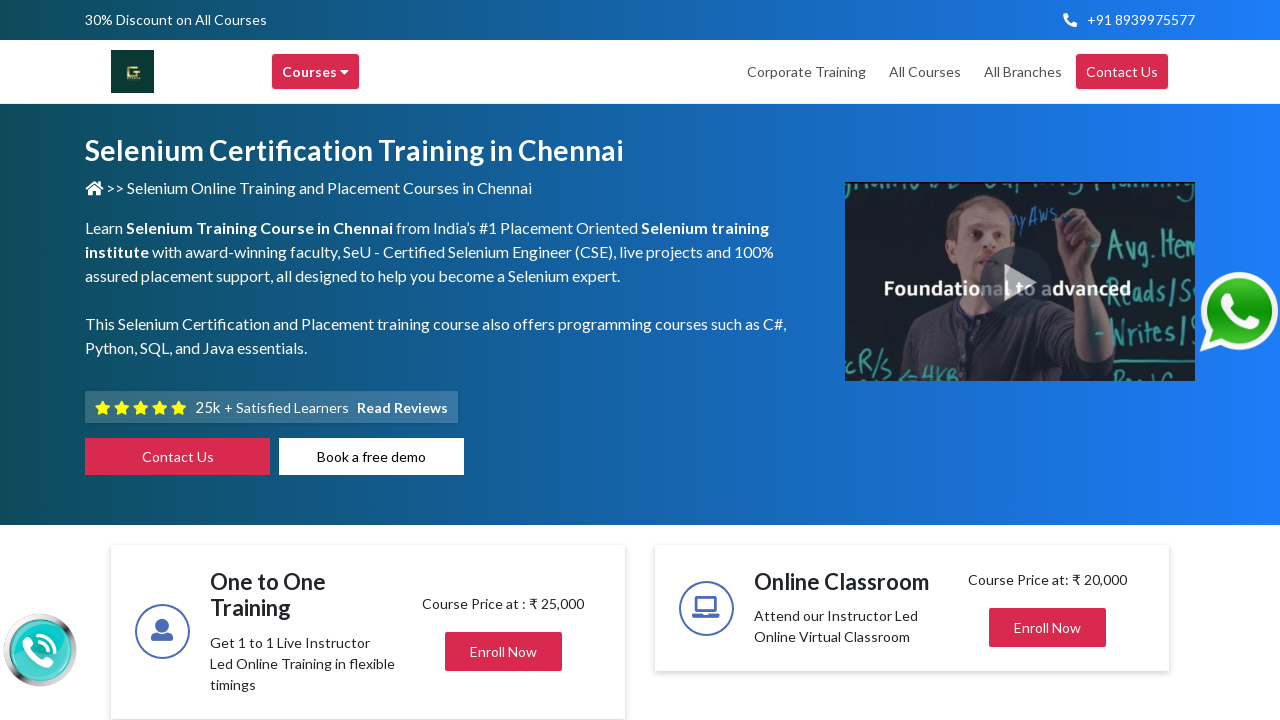

Scrolled to job openings section
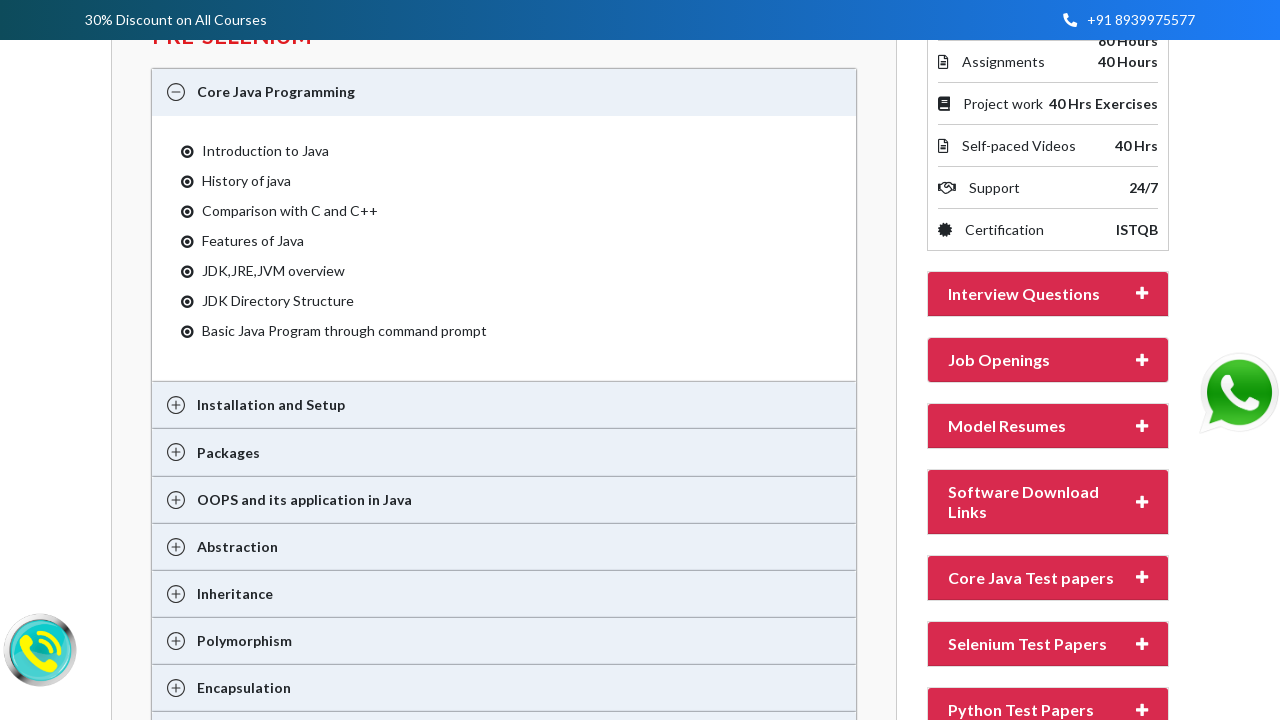

Waited for scroll animation to complete
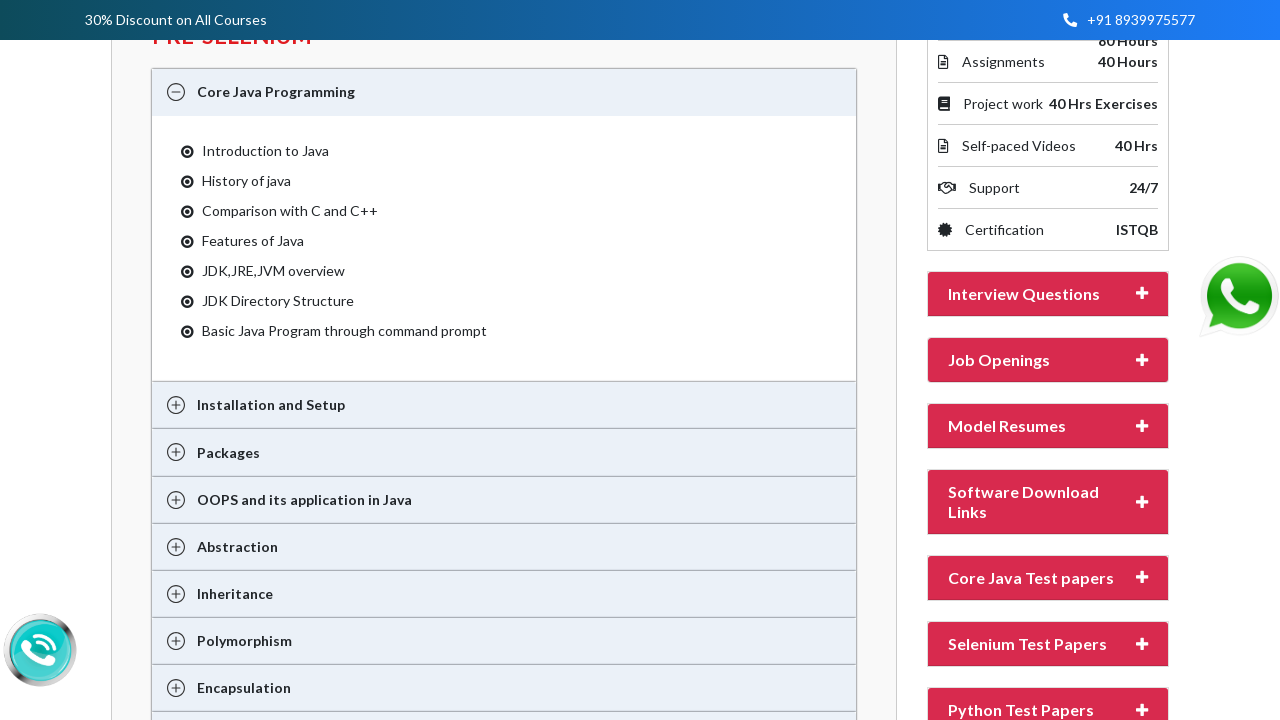

Scrolled to online classroom section
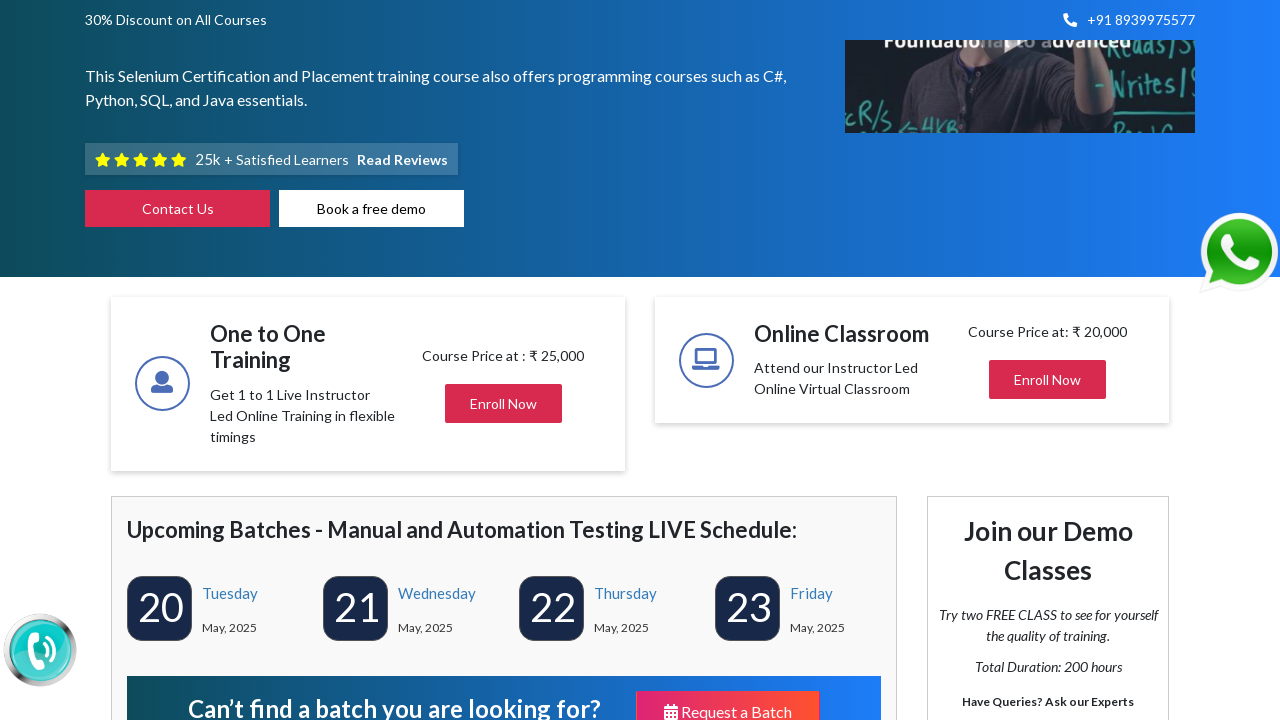

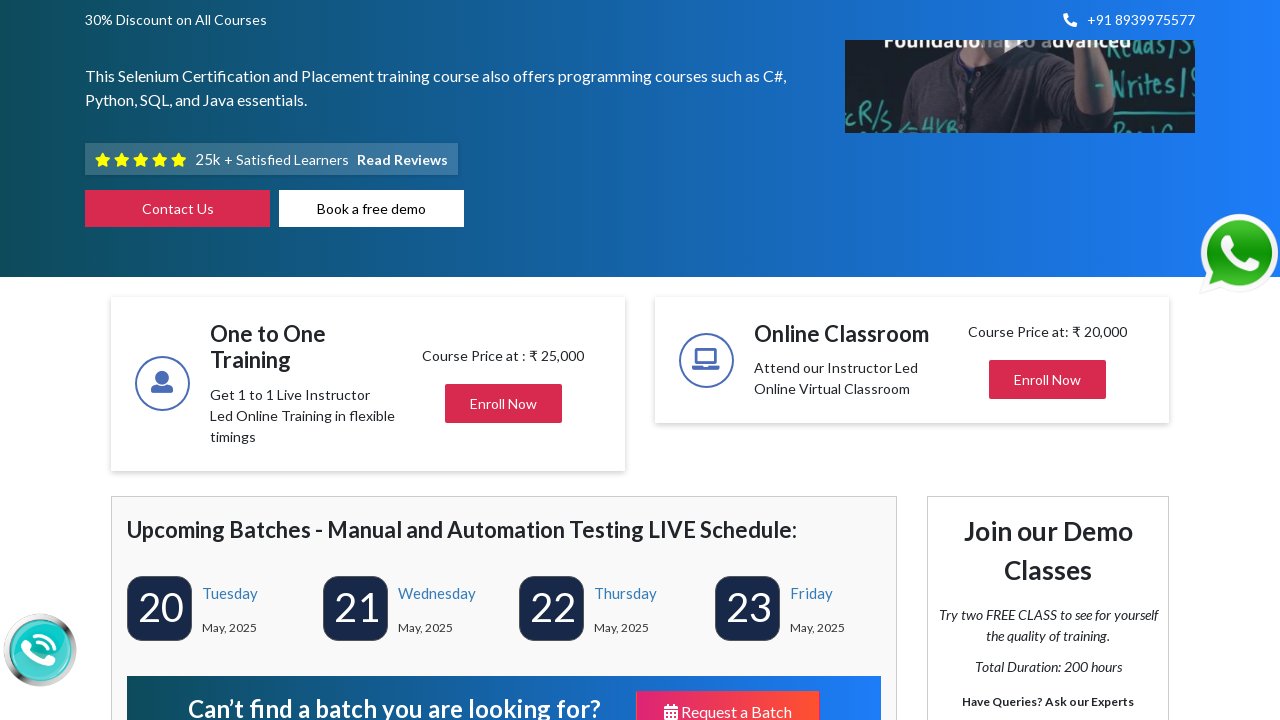